Tests dropdown selection functionality by selecting an option from a dropdown menu using its value

Starting URL: https://learnmoreplayground.blogspot.com/p/dropdown.html

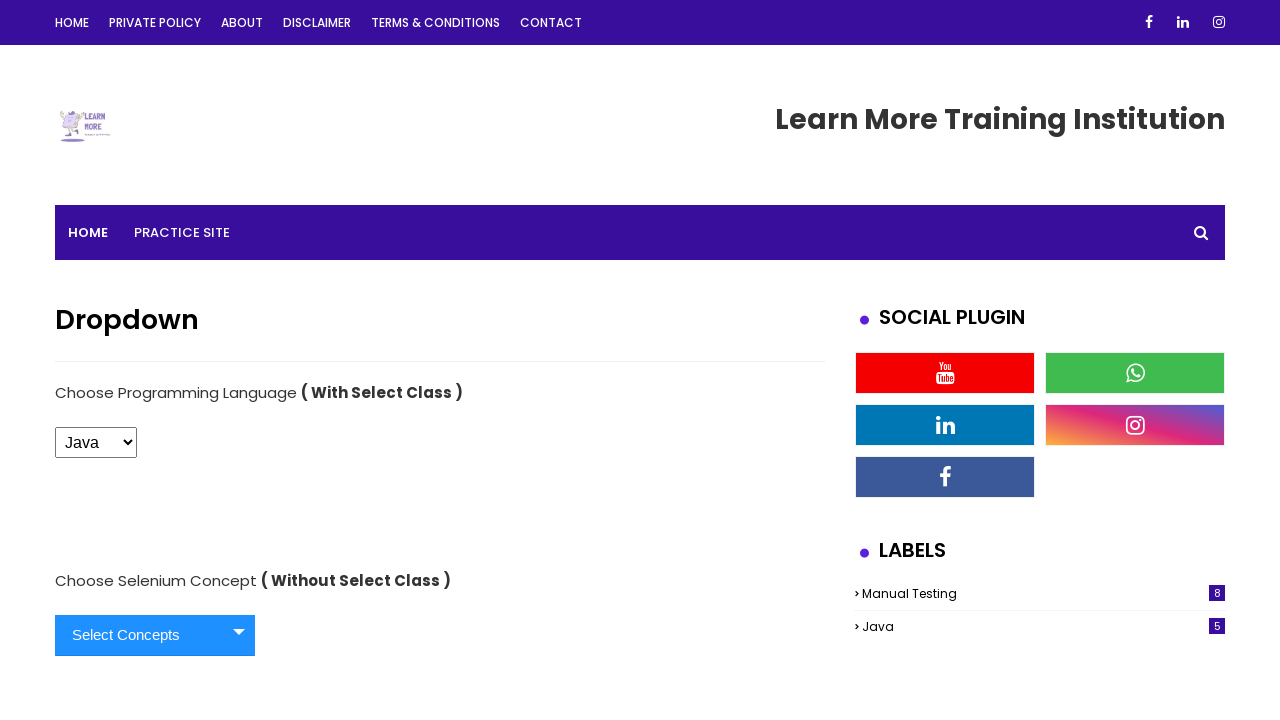

Selected 'C#' option from dropdown menu on #selectDropdown
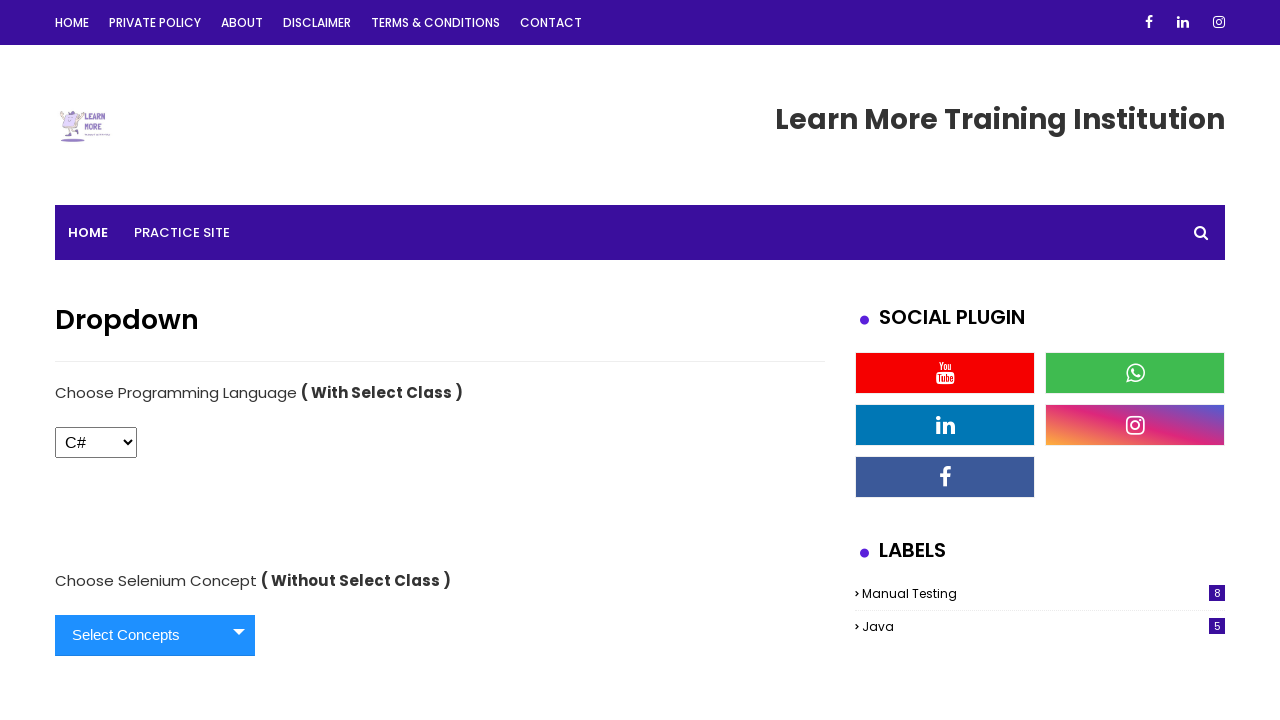

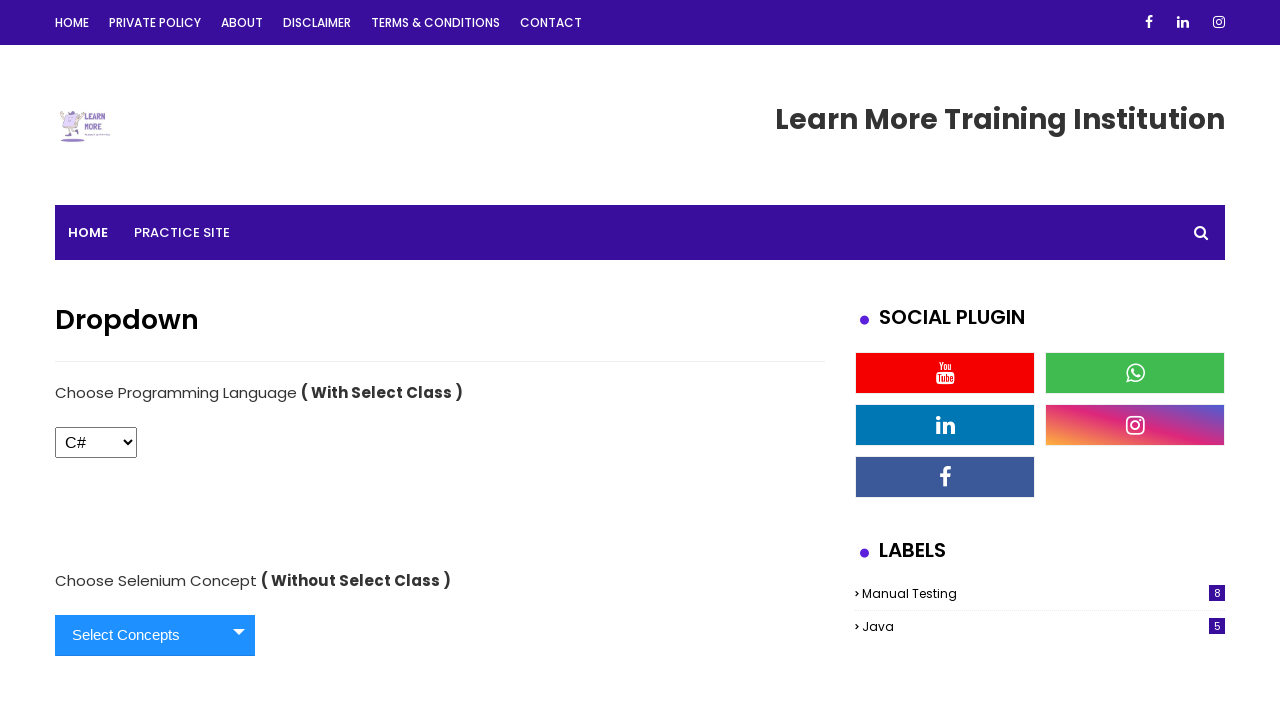